Tests registration form by filling in personal information fields (name, email, phone, address) and submitting the form

Starting URL: https://suninjuly.github.io/registration1.html

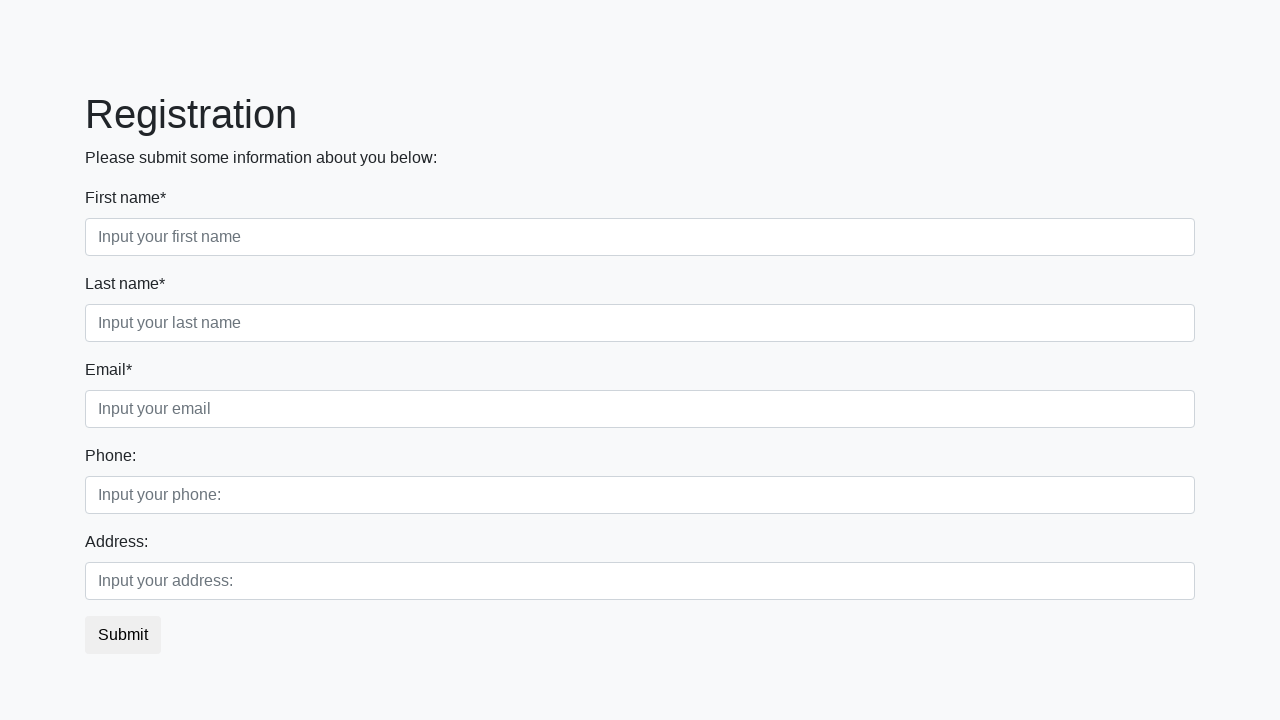

Navigated to registration form page
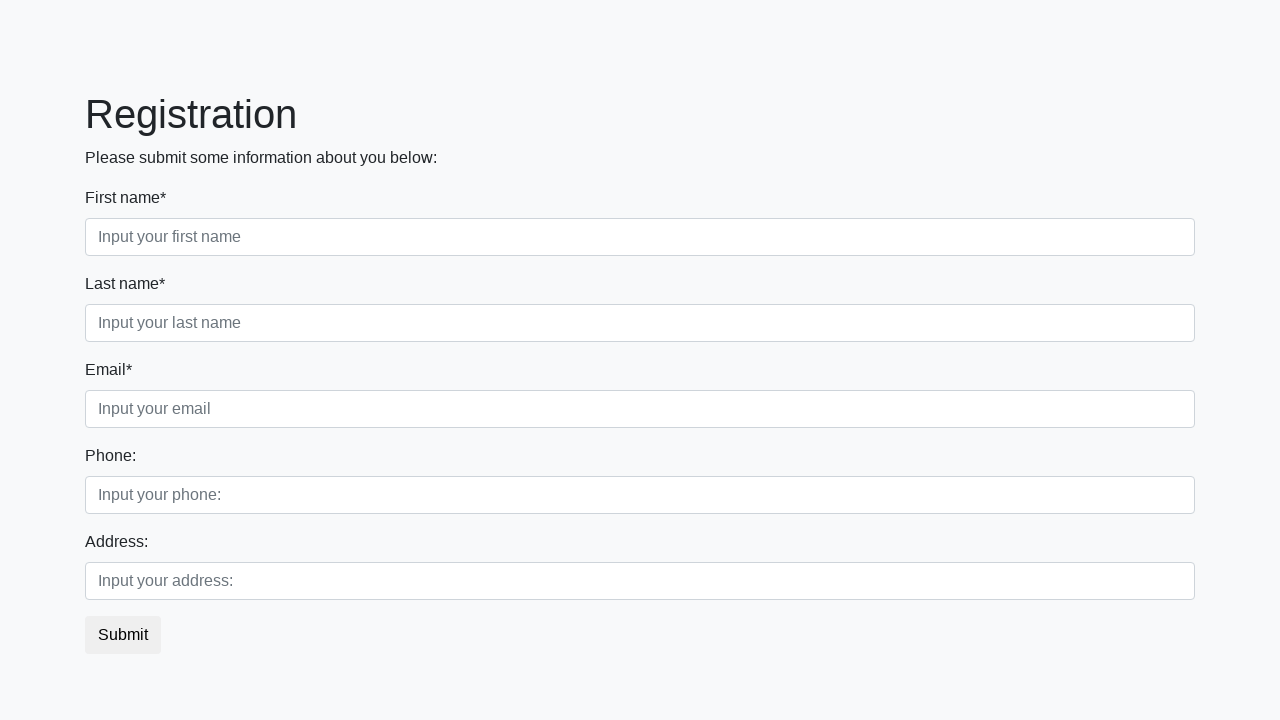

Filled first name field with 'John' on body > div > form > div.first_block > div.form-group.first_class > input
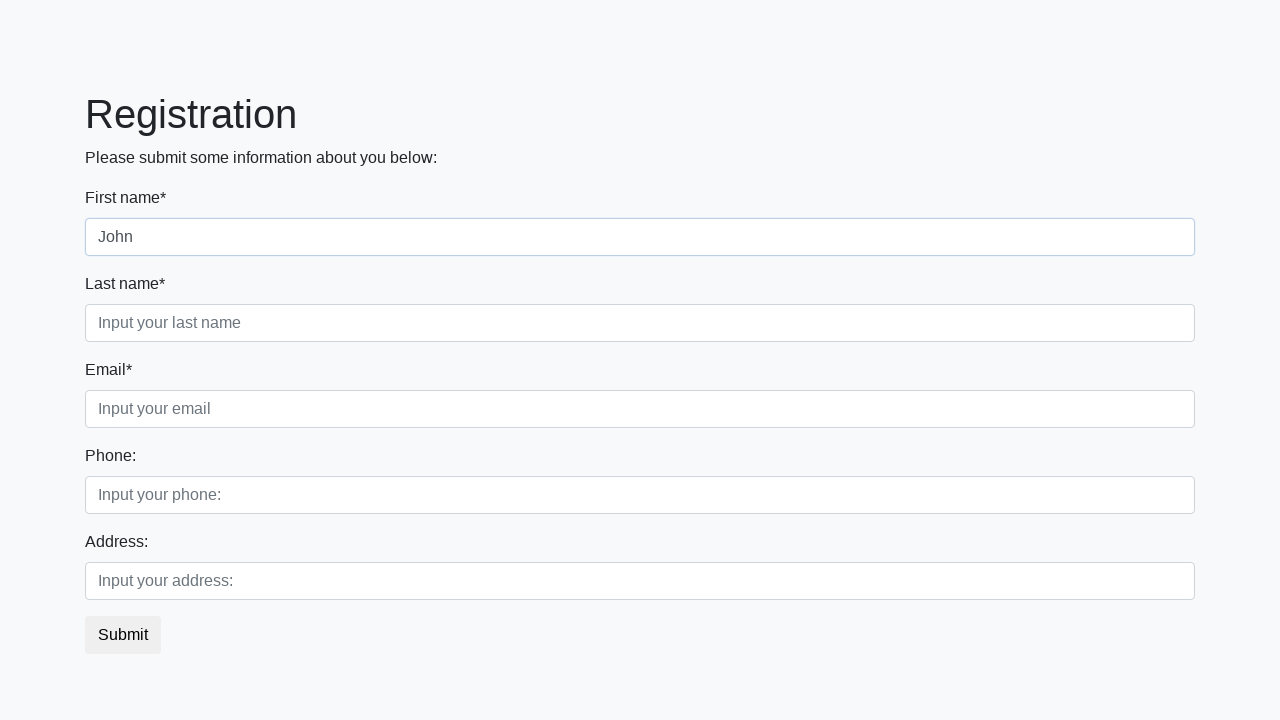

Filled last name field with 'Doe' on body > div > form > div.first_block > div.form-group.second_class > input
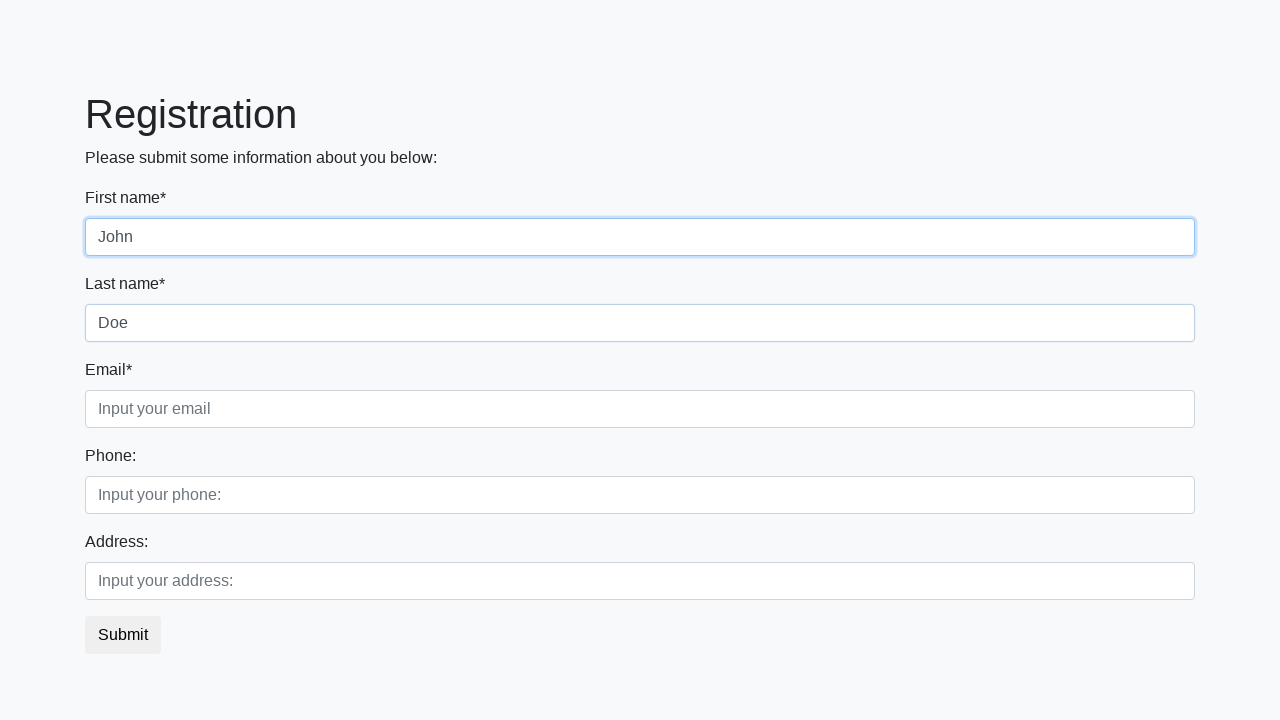

Filled email field with 'New-York123@gmail.com' on body > div > form > div.first_block > div.form-group.third_class > input
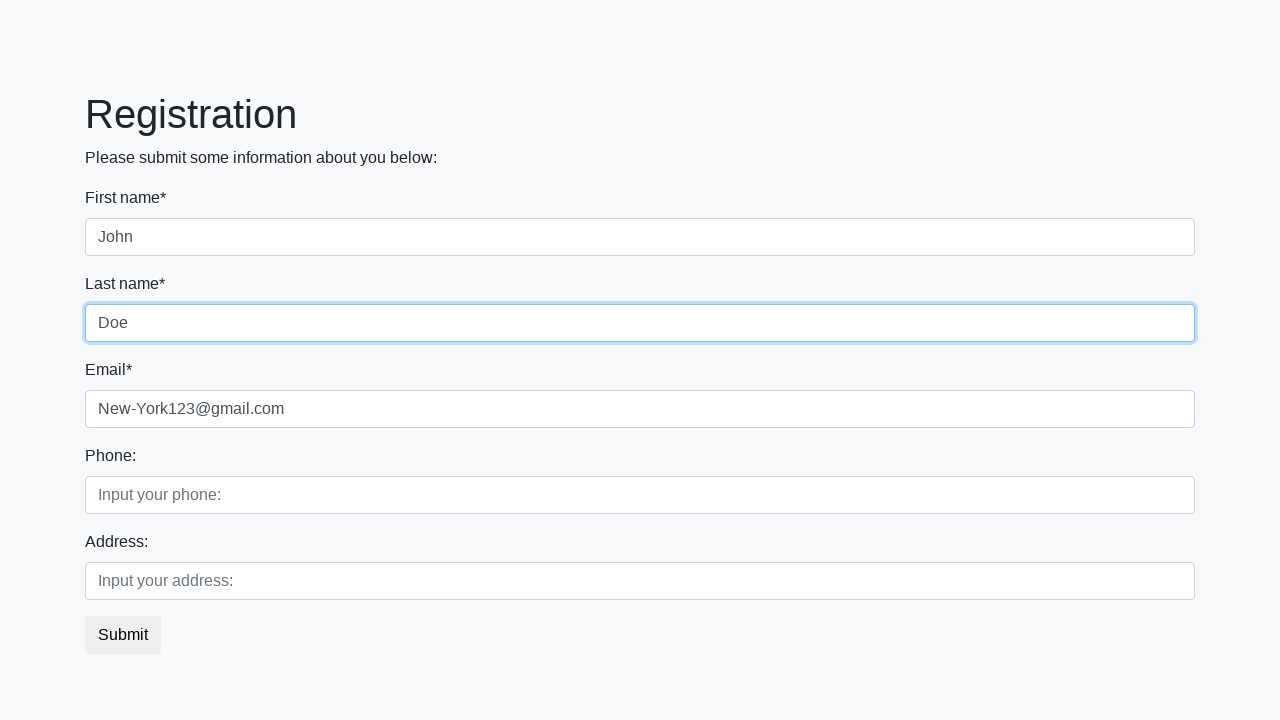

Filled phone field with '911' on body > div > form > div.second_block > div.form-group.first_class > input
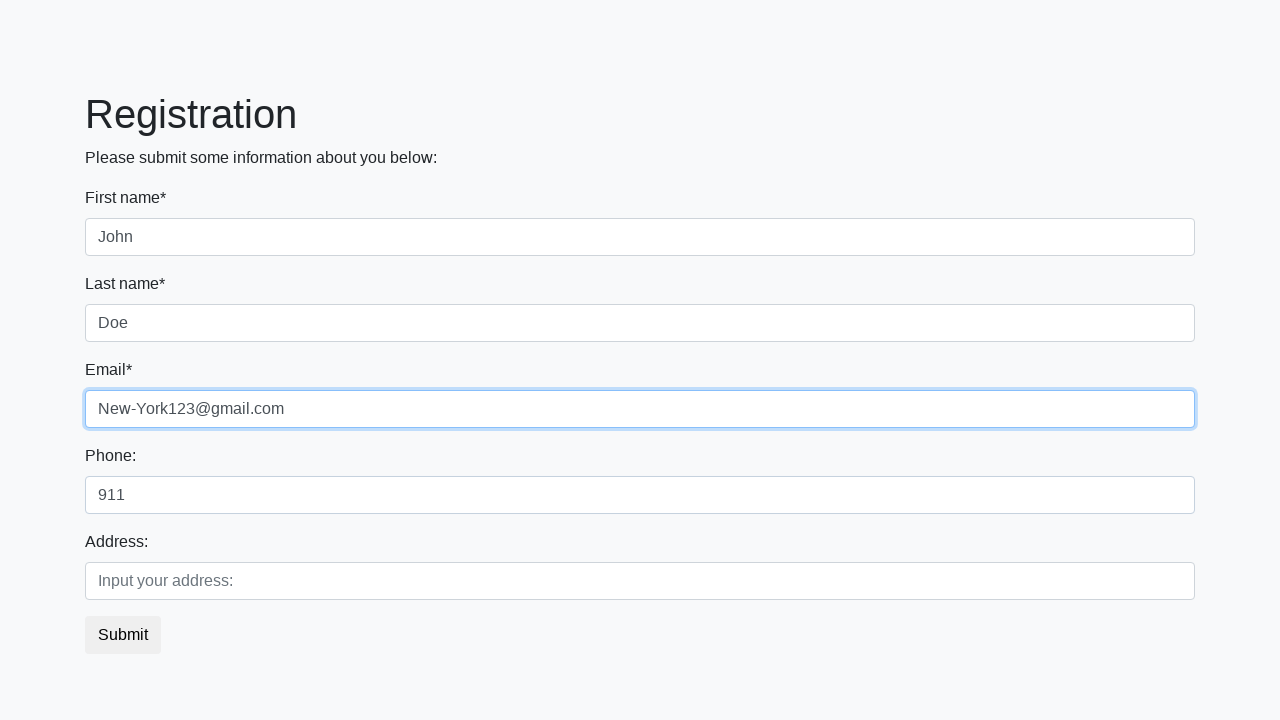

Filled address field with 'Germany, Tokio, 123' on body > div > form > div.second_block > div.form-group.second_class > input
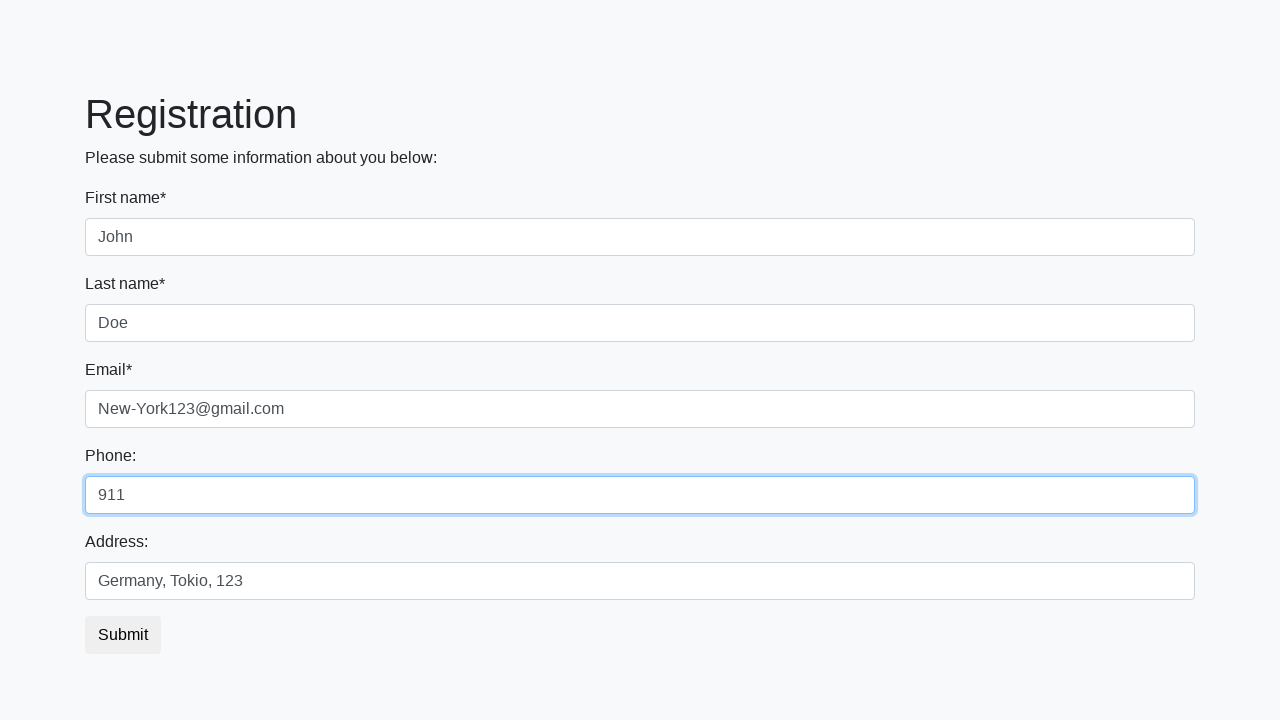

Clicked submit button to register at (123, 635) on .btn.btn-default
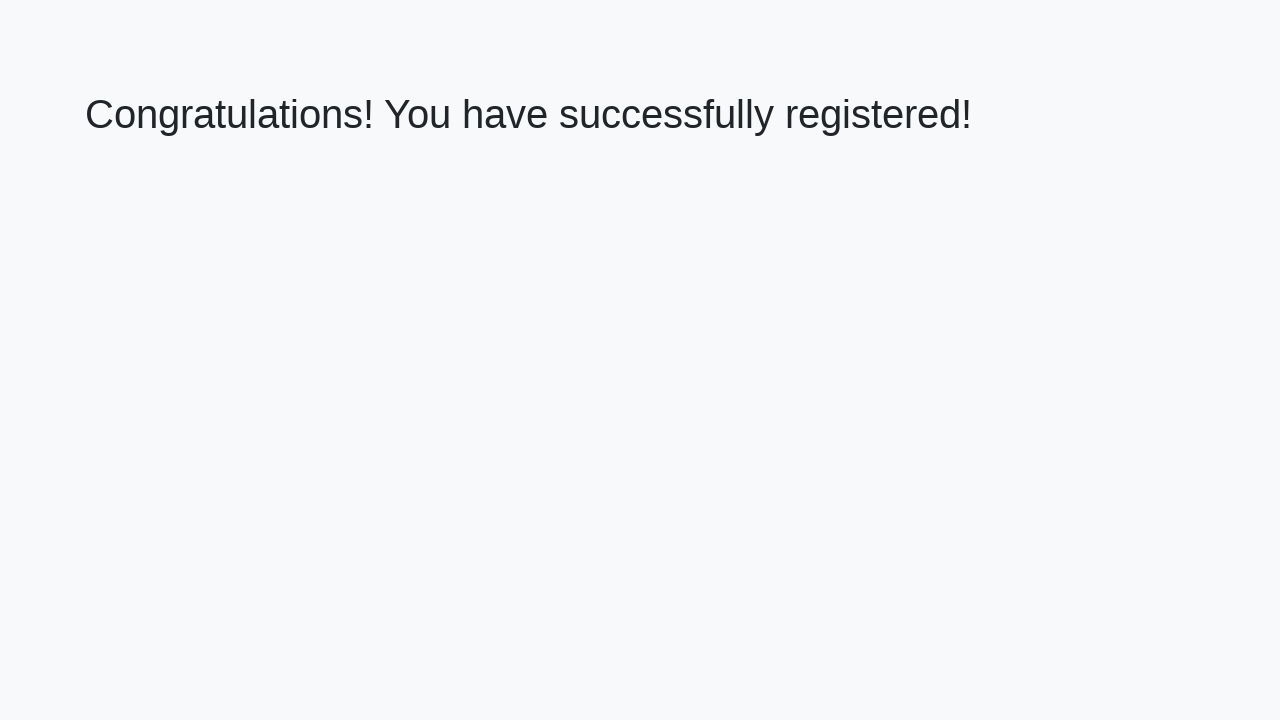

Registration successful - congratulations message displayed
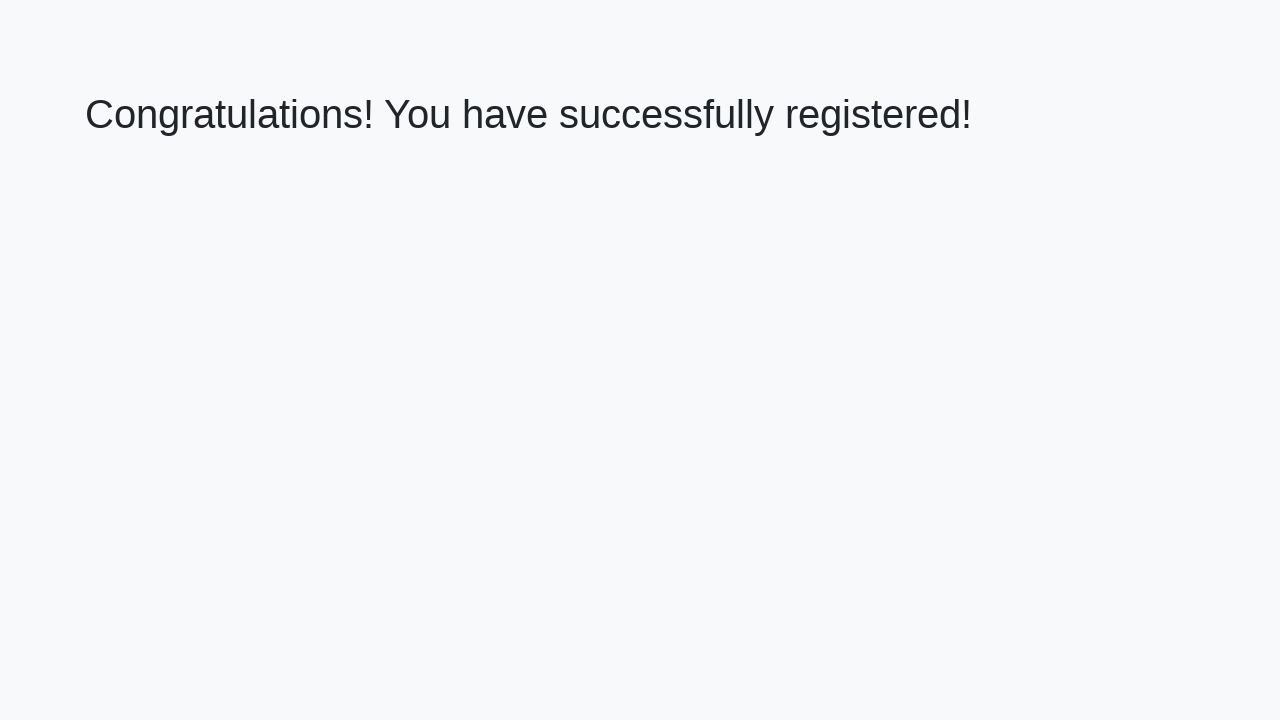

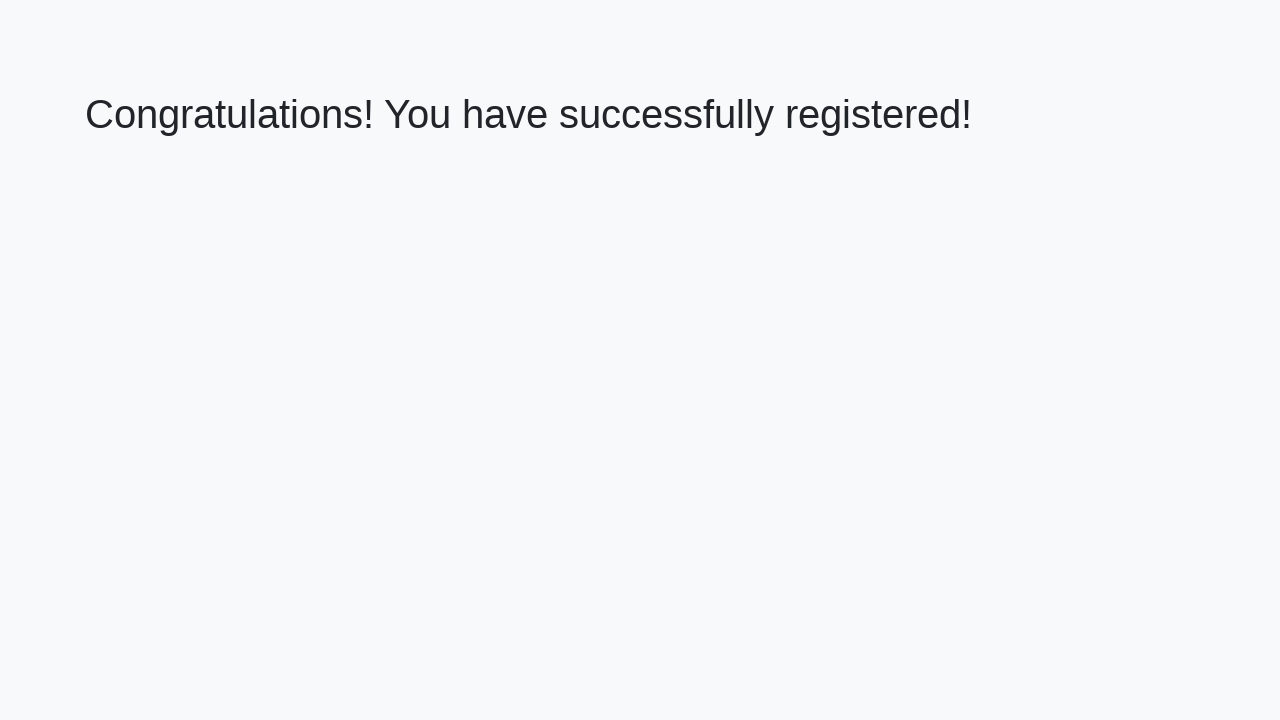